Tests explicit wait with excess time (10 seconds) for loading indicator to become invisible

Starting URL: https://automationfc.github.io/dynamic-loading/

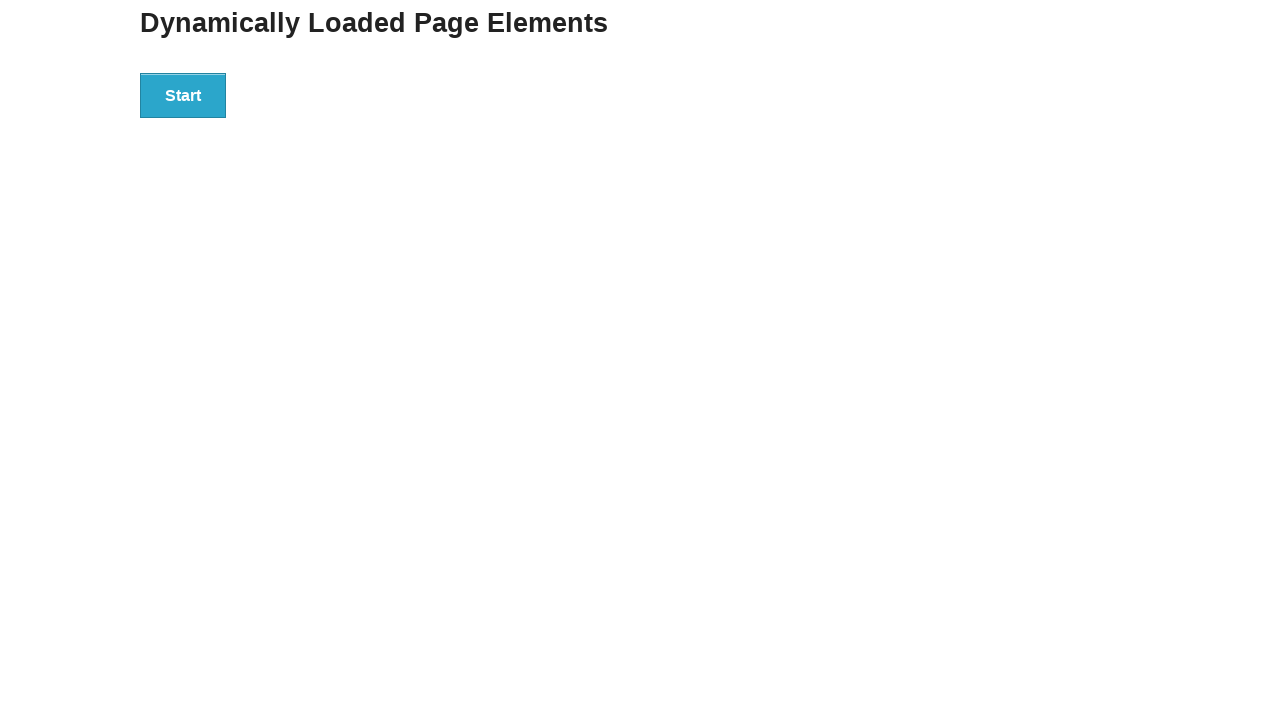

Clicked Start button to trigger loading at (183, 95) on xpath=//button[text()='Start']
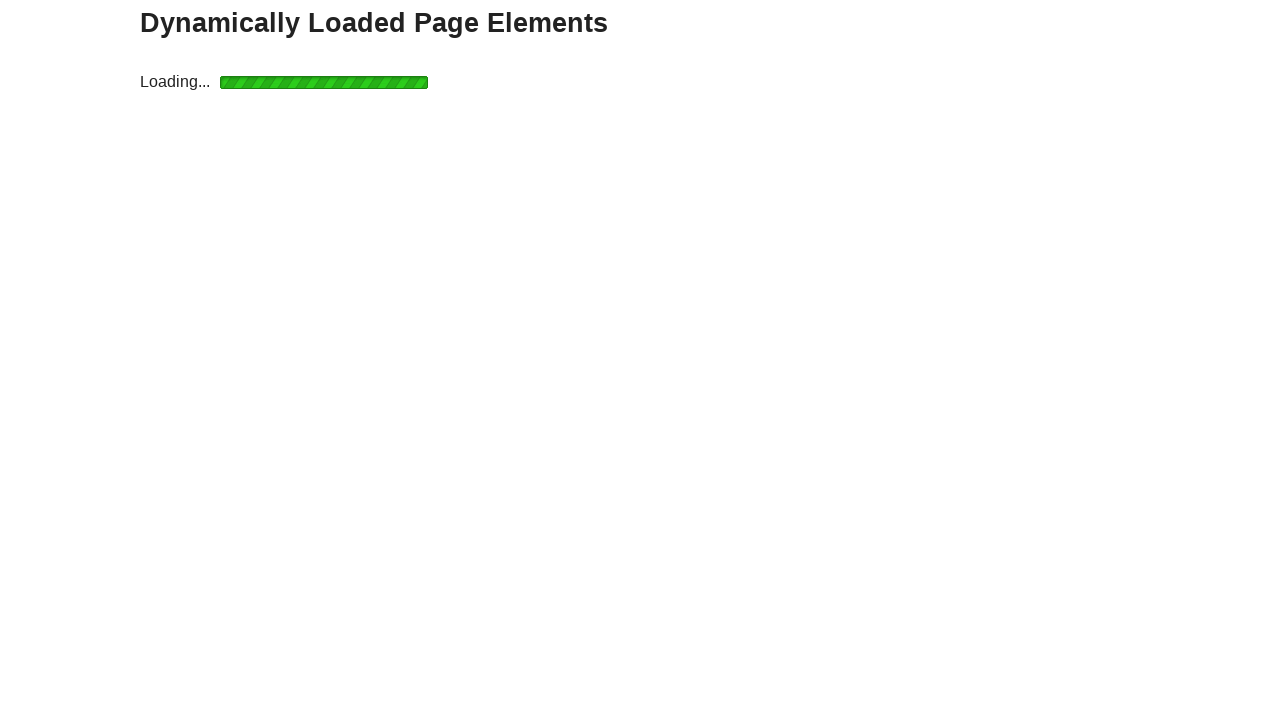

Loading indicator became invisible after explicit wait of 10 seconds
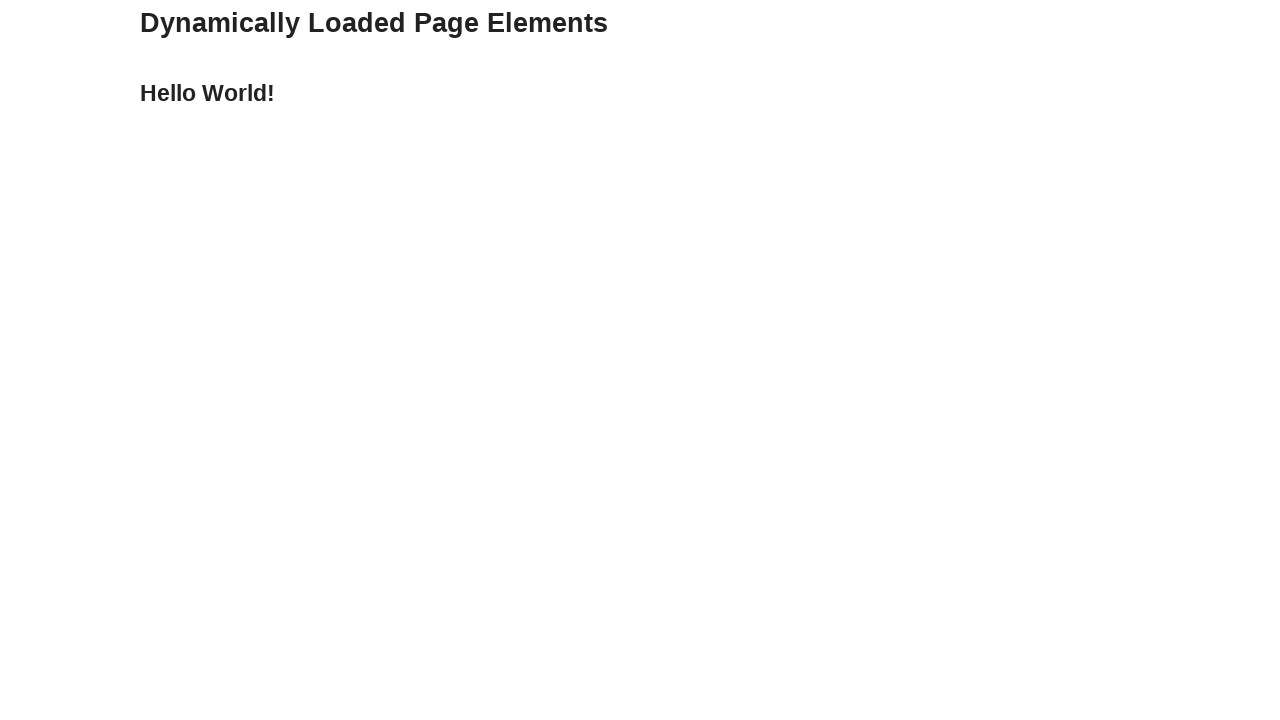

Verified Hello World message is displayed
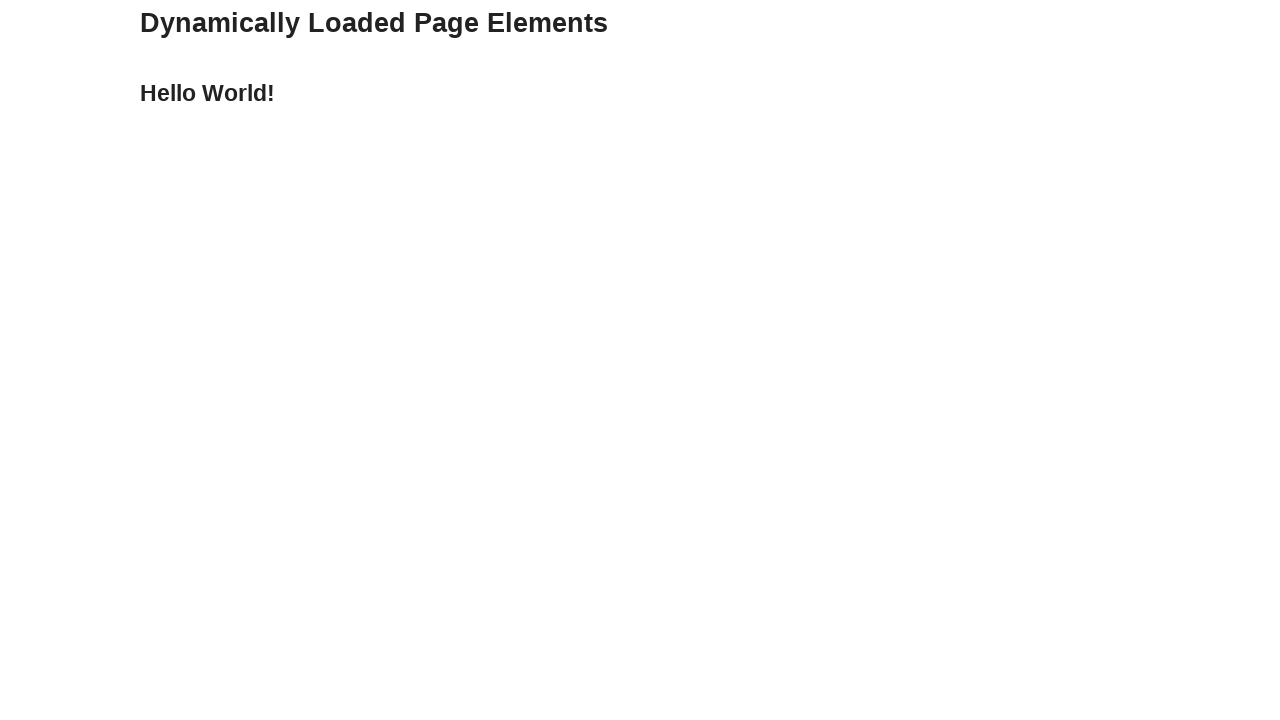

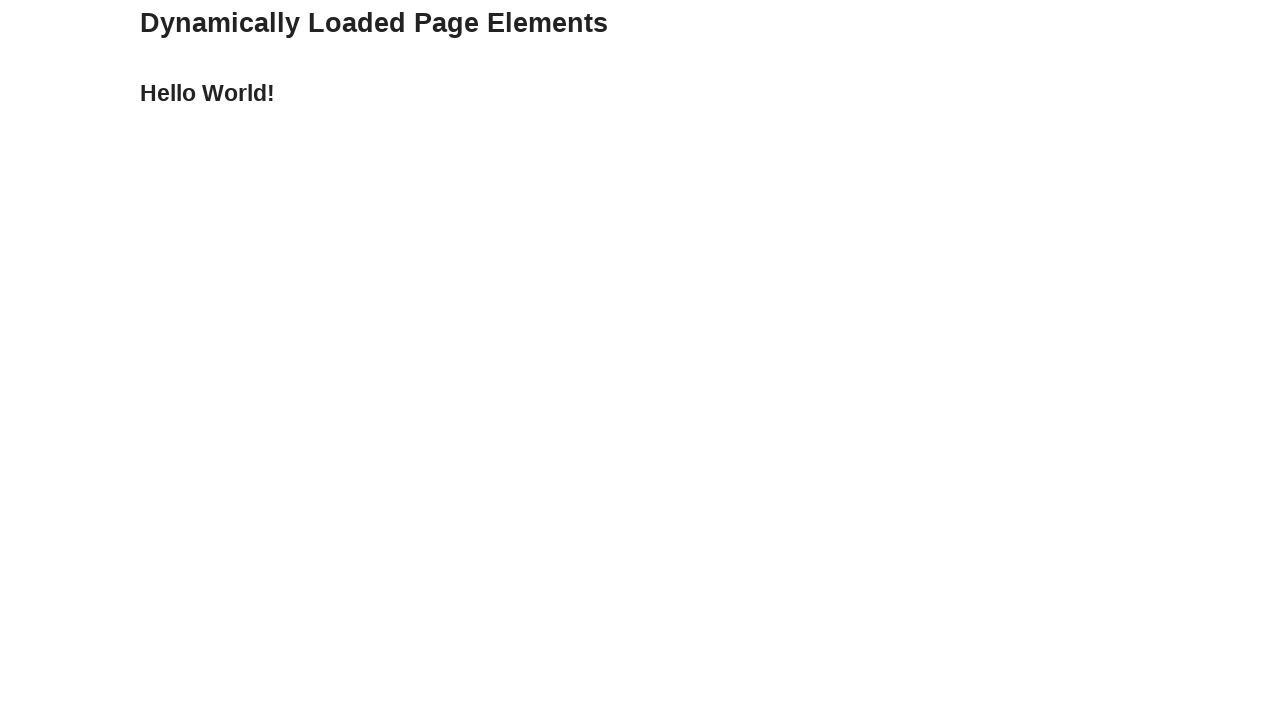